Tests checkbox and radio button functionality on a registration form by selecting a checkbox (if not already selected) and clicking a radio button.

Starting URL: http://demo.automationtesting.in/Register.html

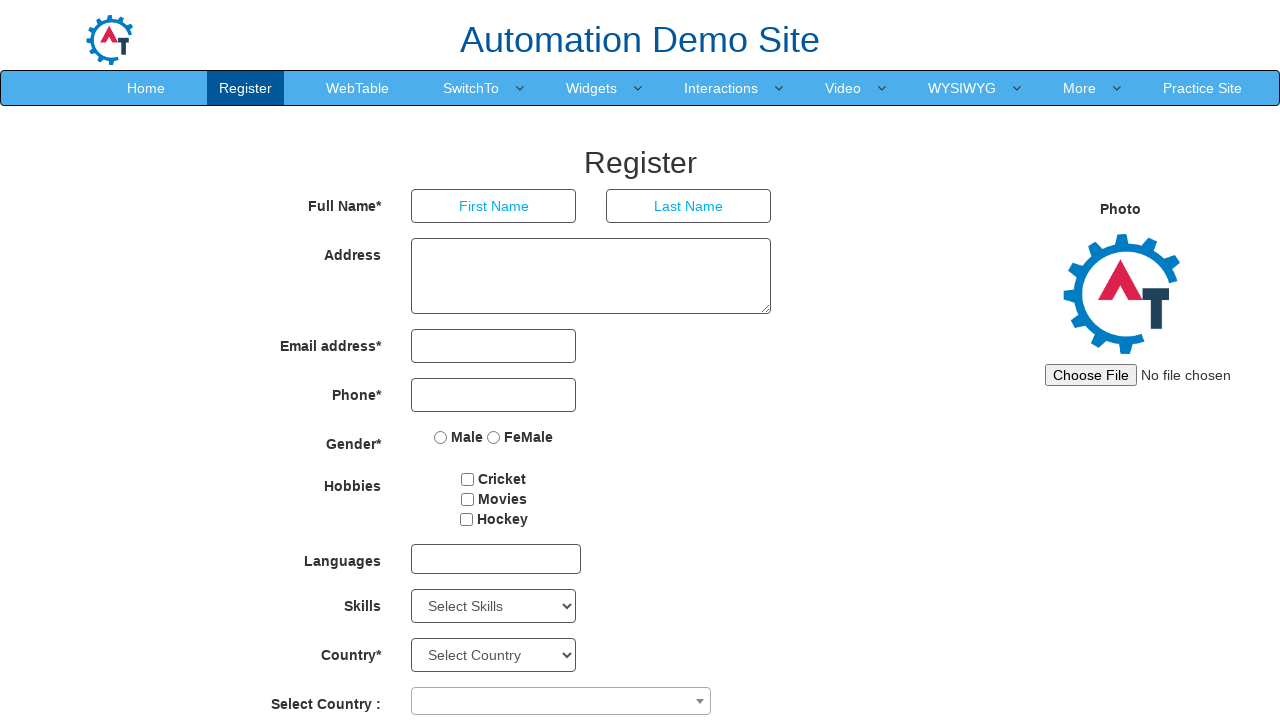

Located the Movies checkbox element
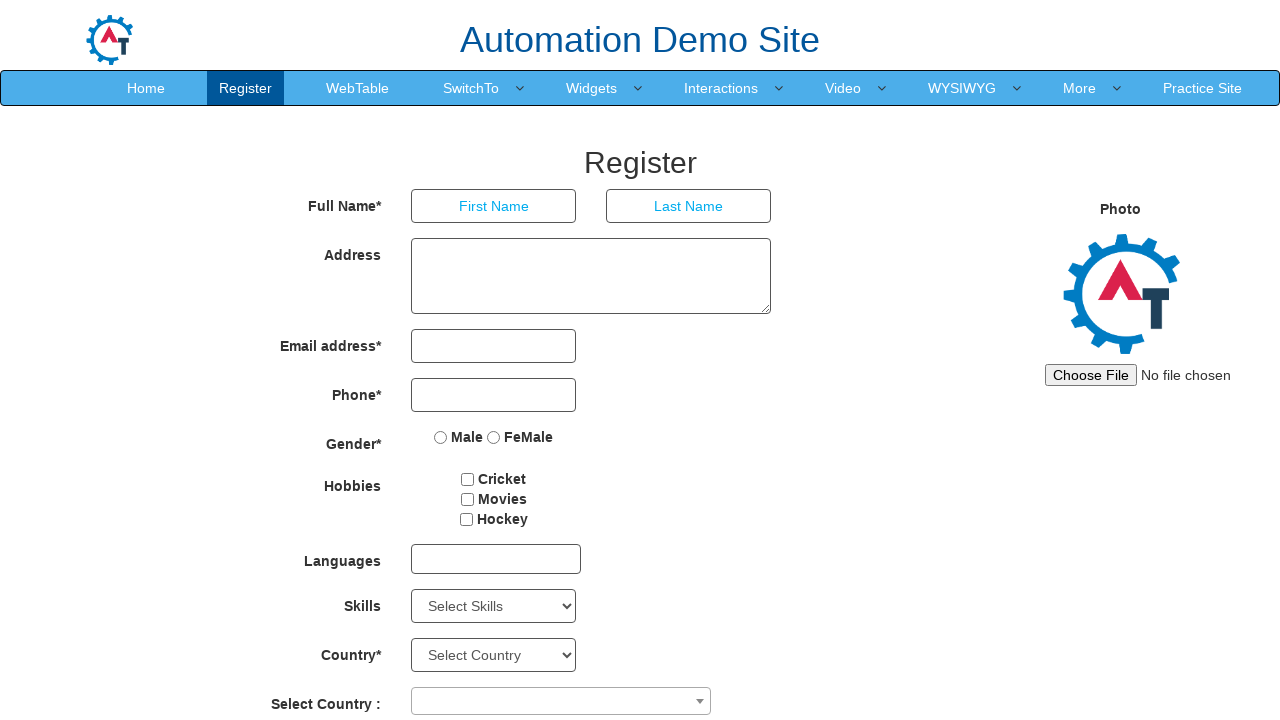

Verified Movies checkbox is not checked
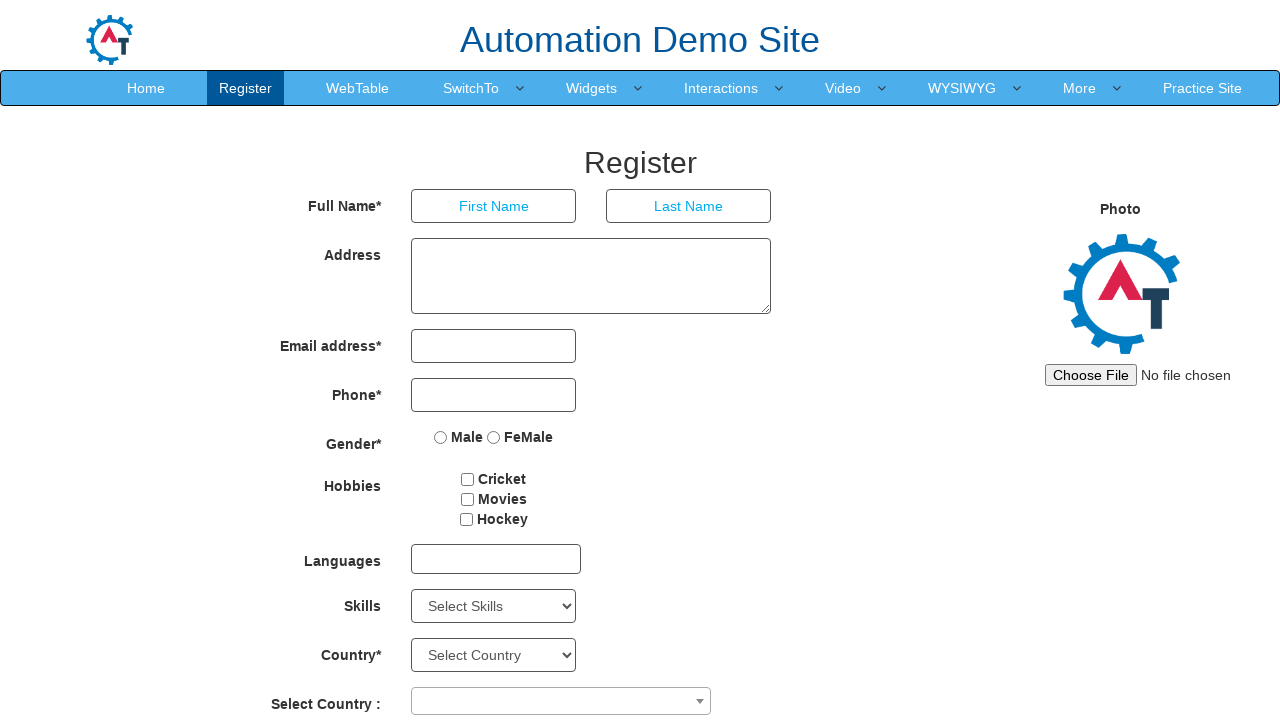

Clicked Movies checkbox to select it at (468, 479) on input#checkbox1
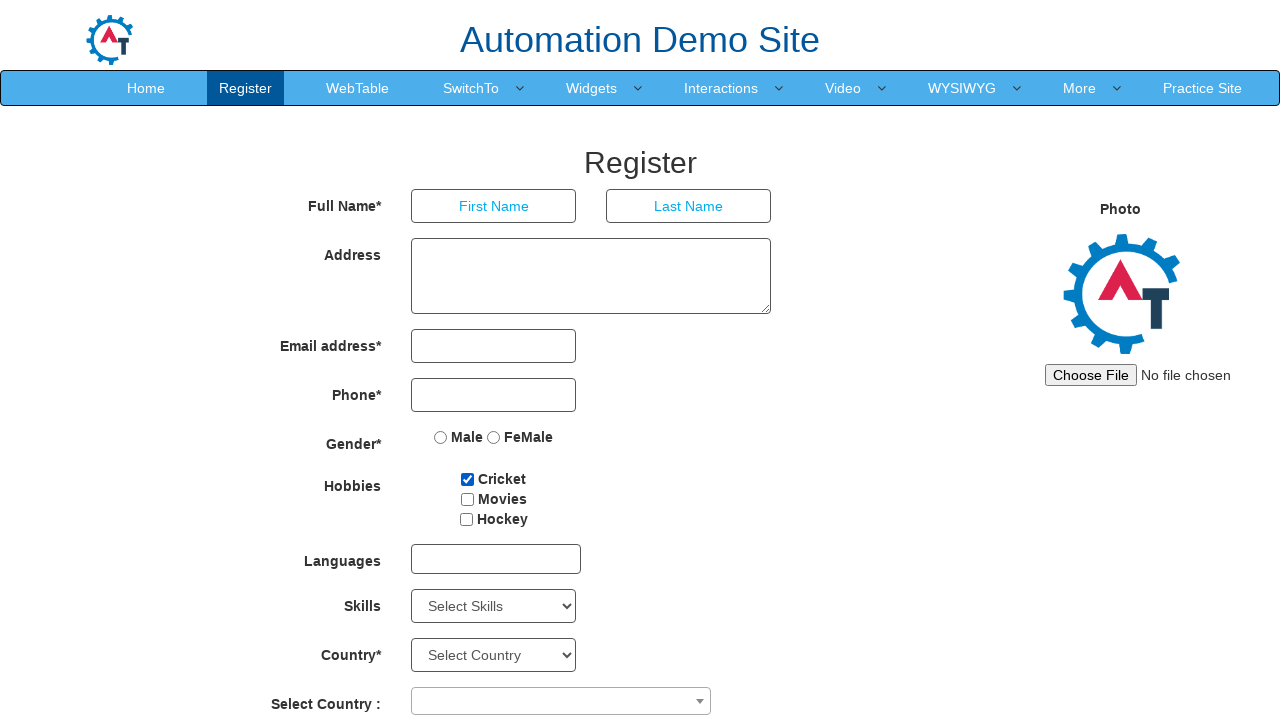

Clicked Male radio button at (441, 437) on input[value='Male']
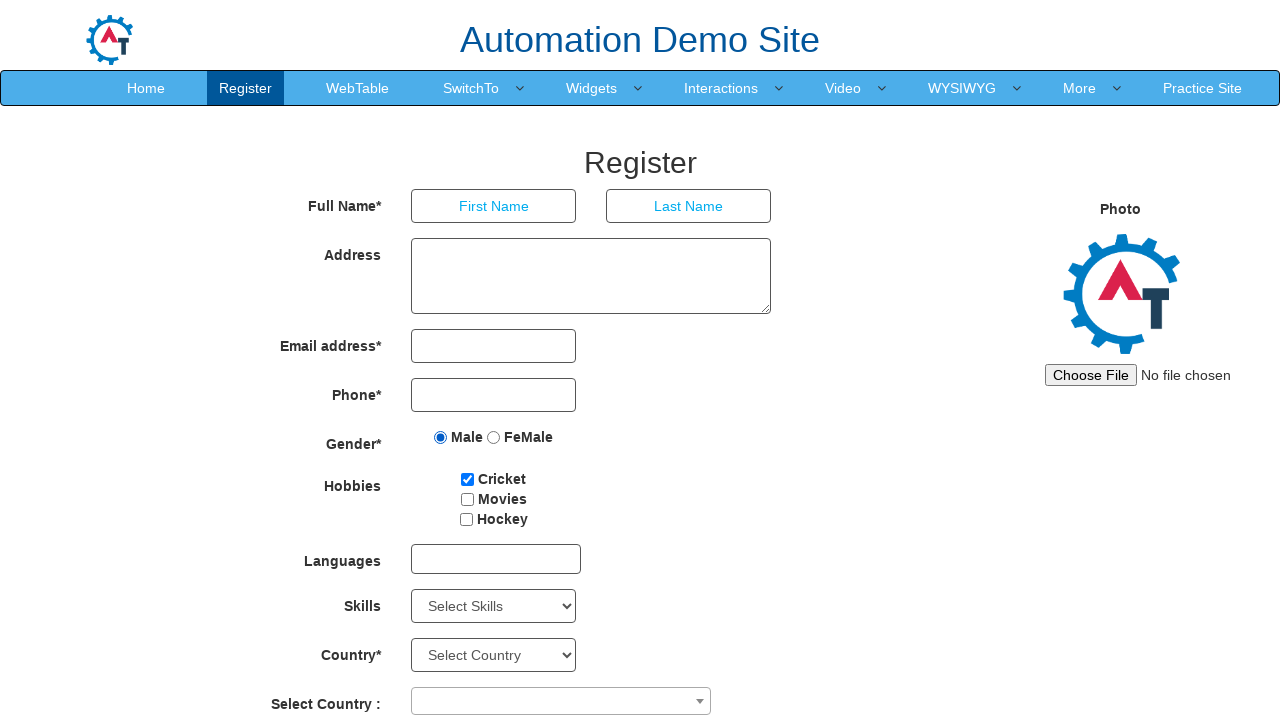

Waited 1 second to observe form selections
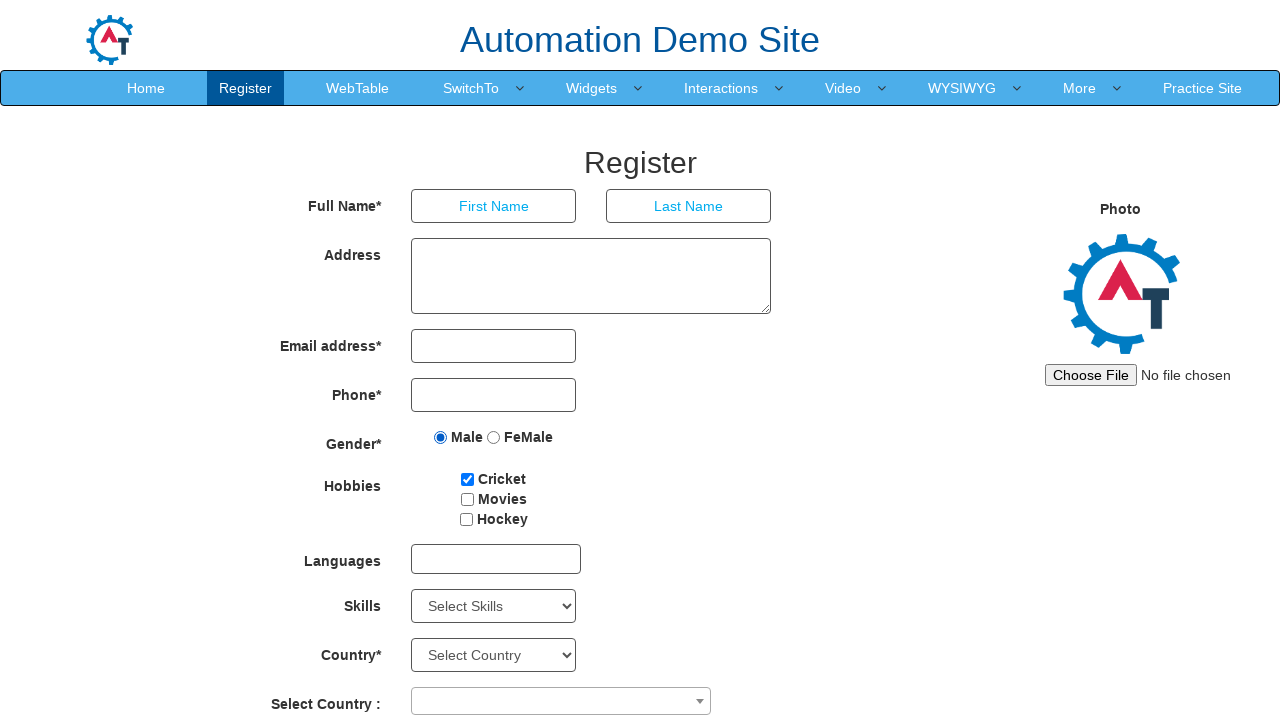

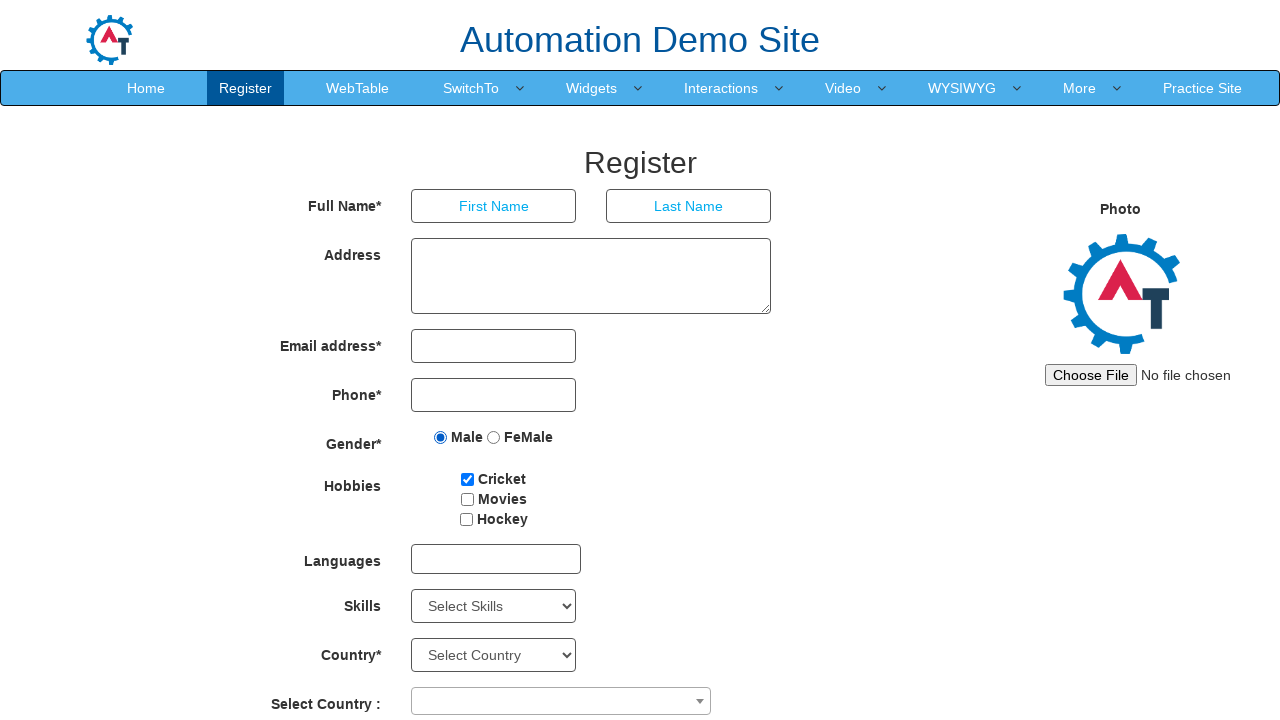